Navigates to a CSDN blog page and verifies that article links are present on the page

Starting URL: https://blog.csdn.net/lzw_java?type=blog

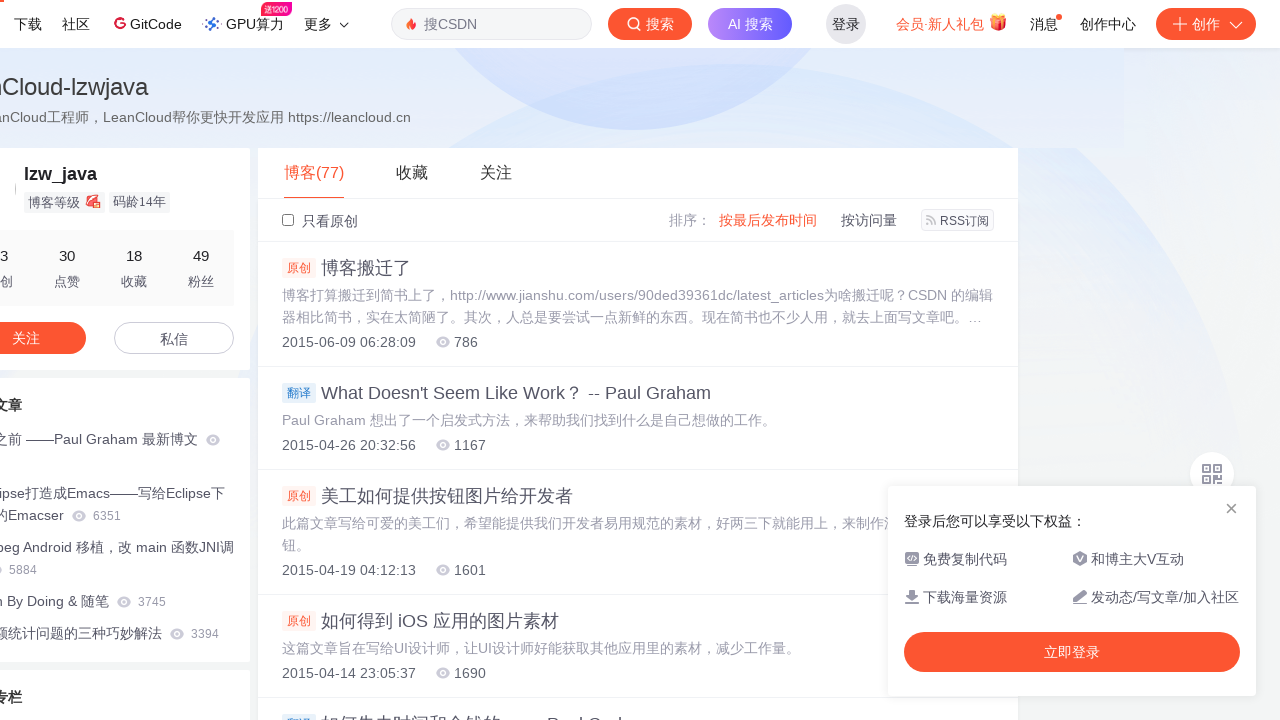

Navigated to CSDN blog page for user lzw_java
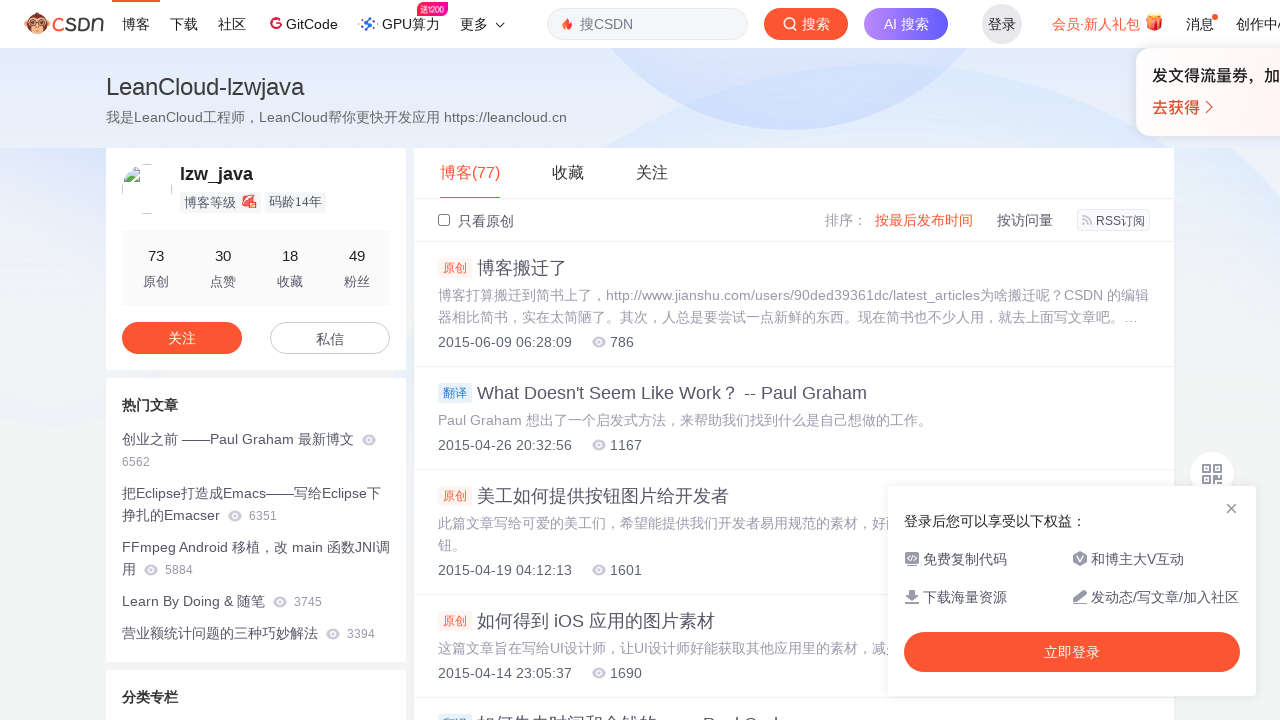

Waited for article links to load on the page
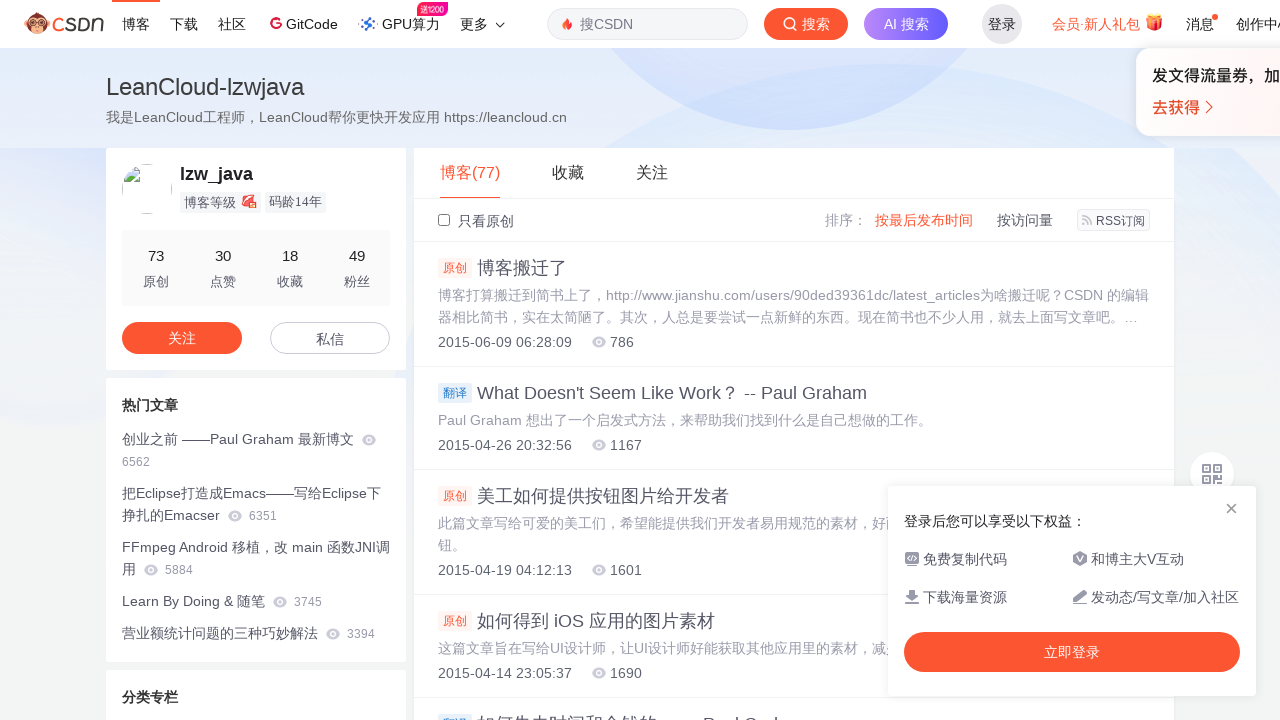

Found 50 article links on the page
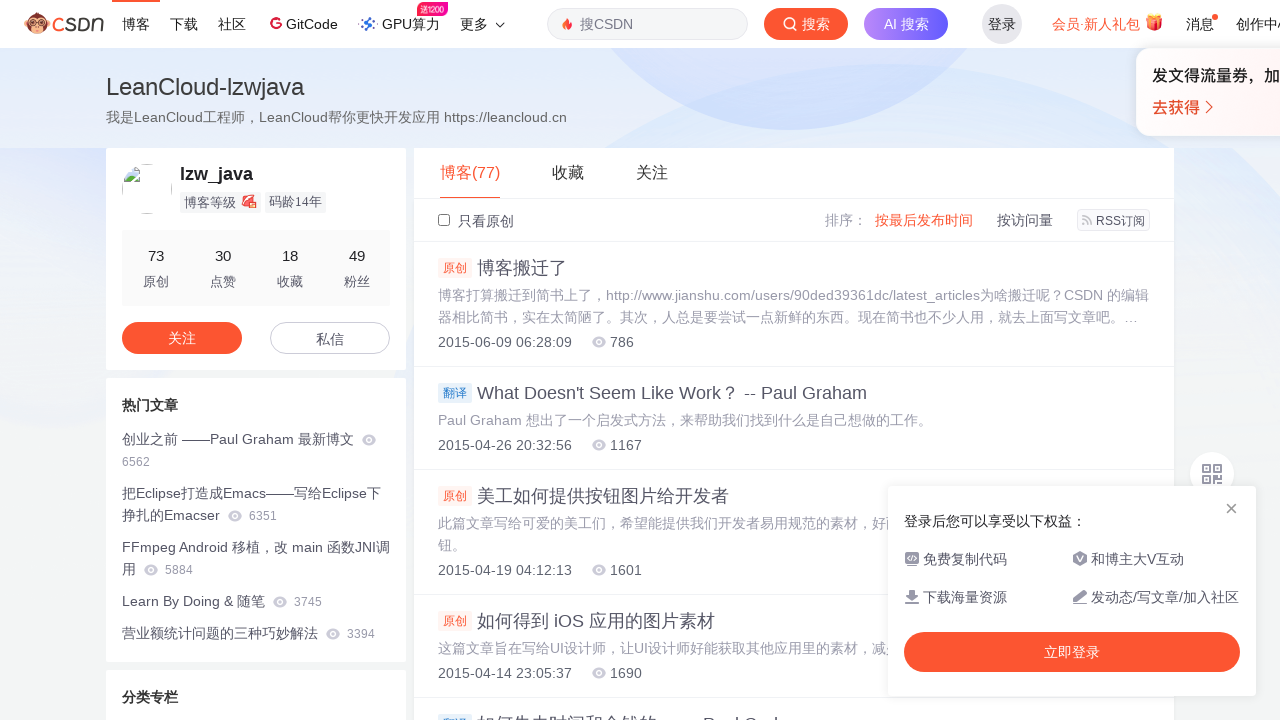

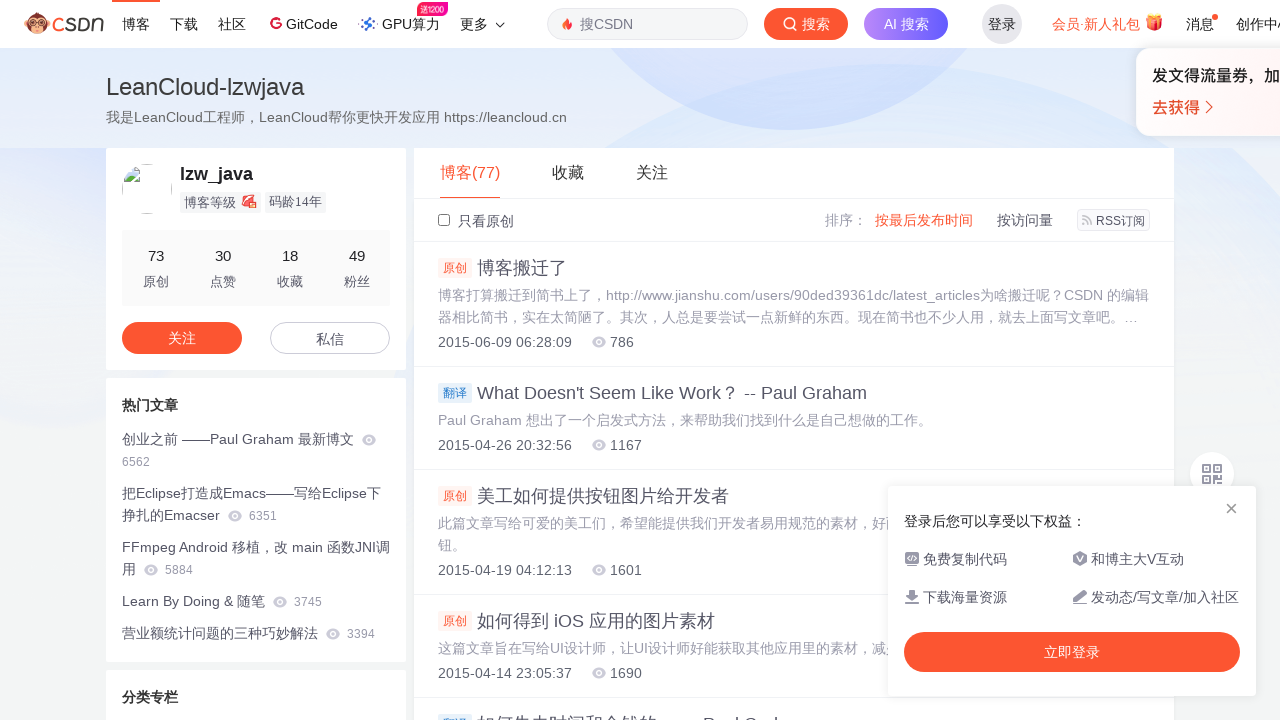